Tests dynamic controls by clicking Remove button to hide checkbox, verifying "It's gone!" message, then clicking Add button to show checkbox again and verifying "It's back!" message

Starting URL: https://the-internet.herokuapp.com/dynamic_controls

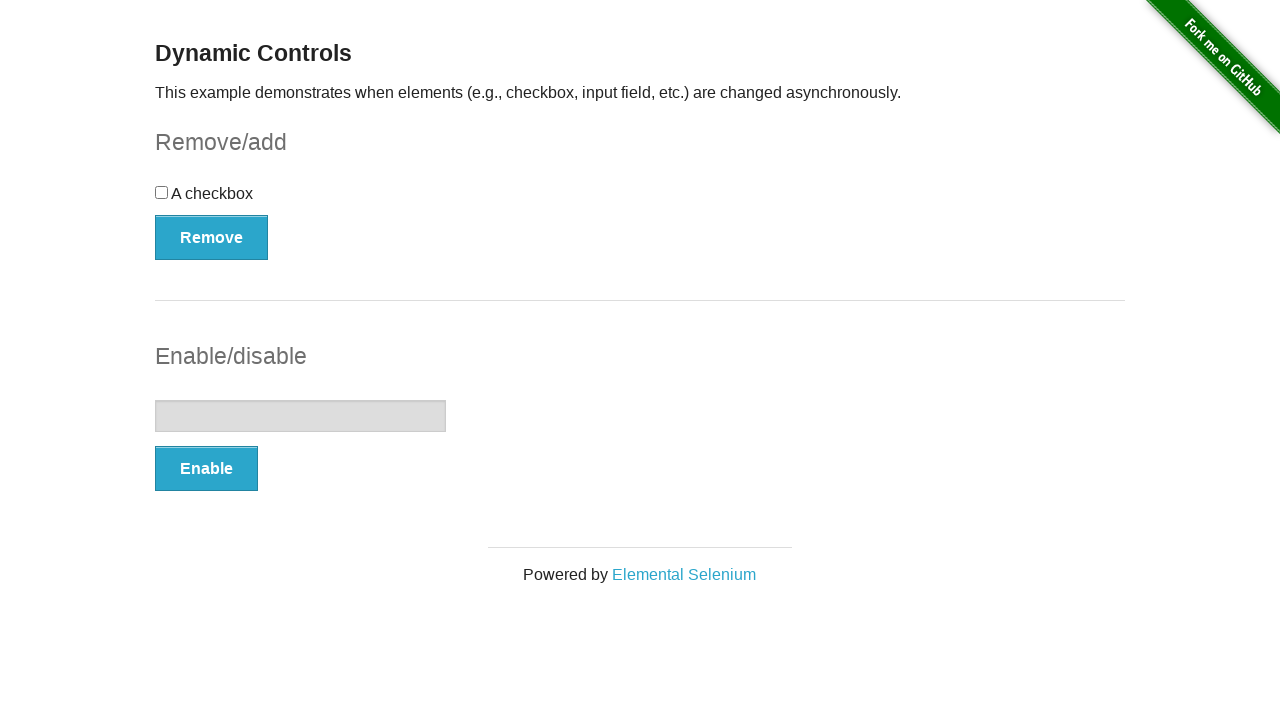

Clicked Remove button to hide checkbox at (212, 237) on button:has-text('Remove')
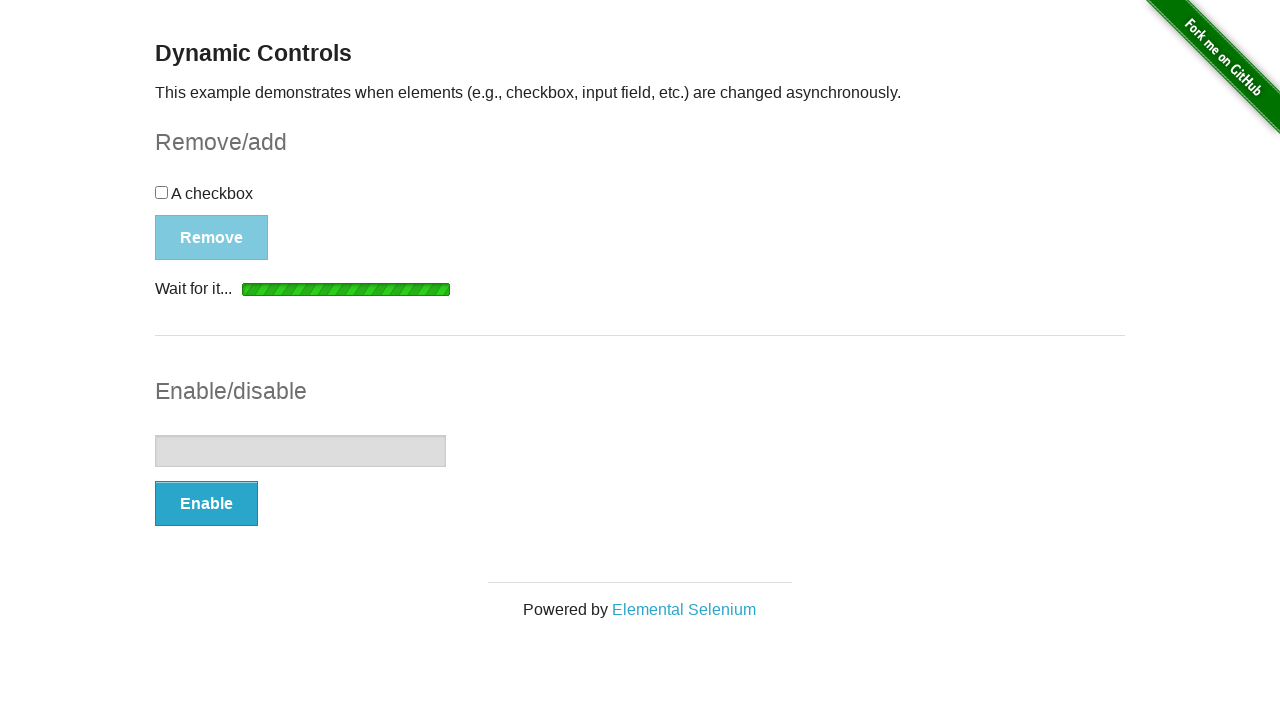

Verified 'It's gone!' message appeared after removing checkbox
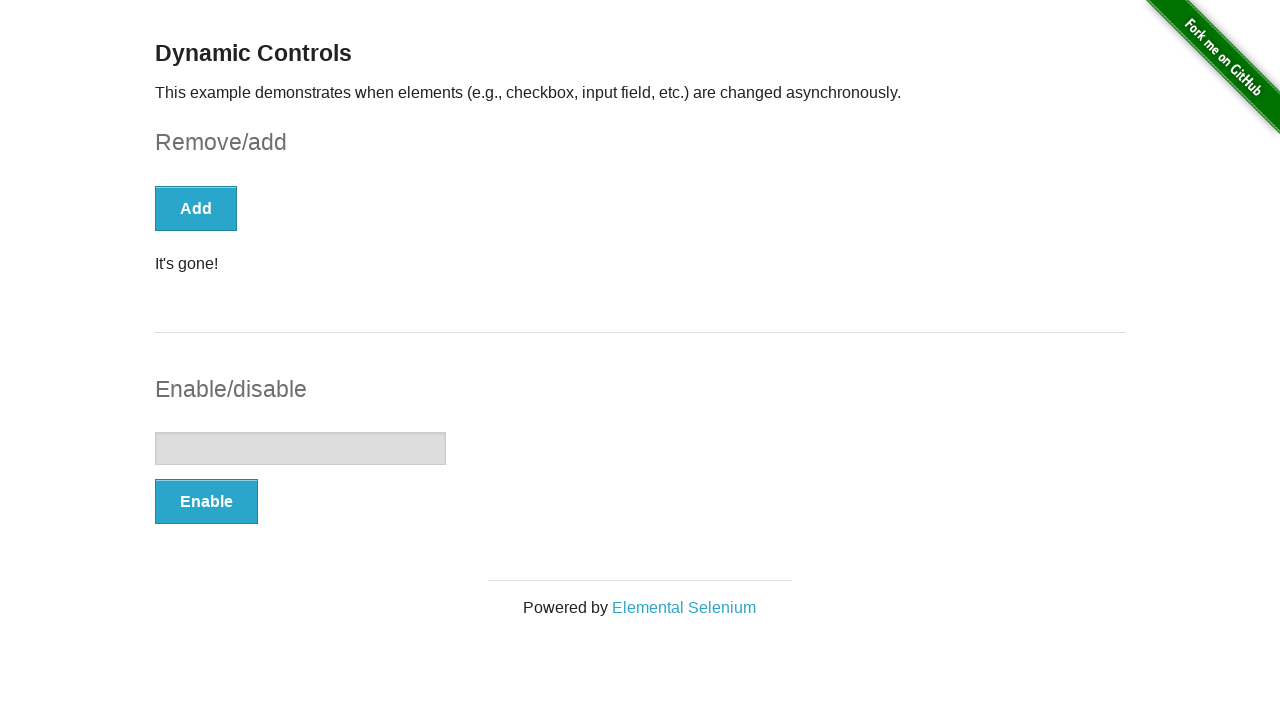

Clicked Add button to show checkbox again at (196, 208) on button:has-text('Add')
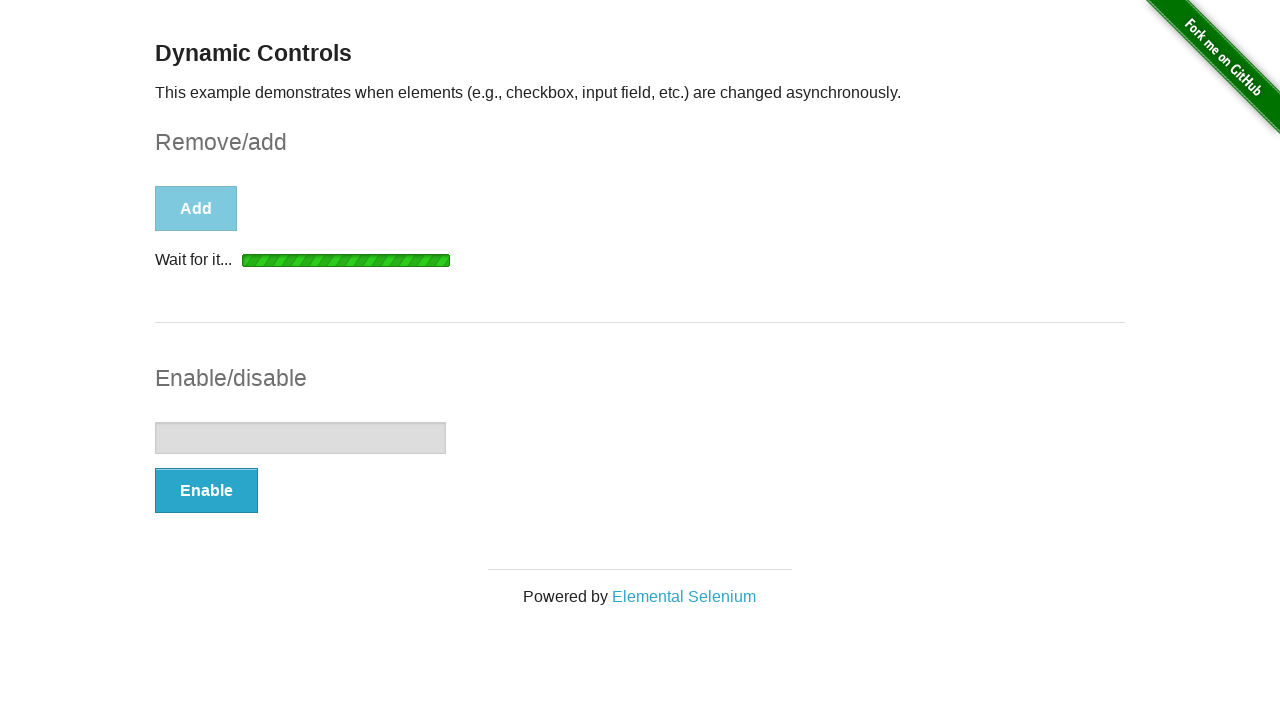

Verified 'It's back!' message appeared after adding checkbox back
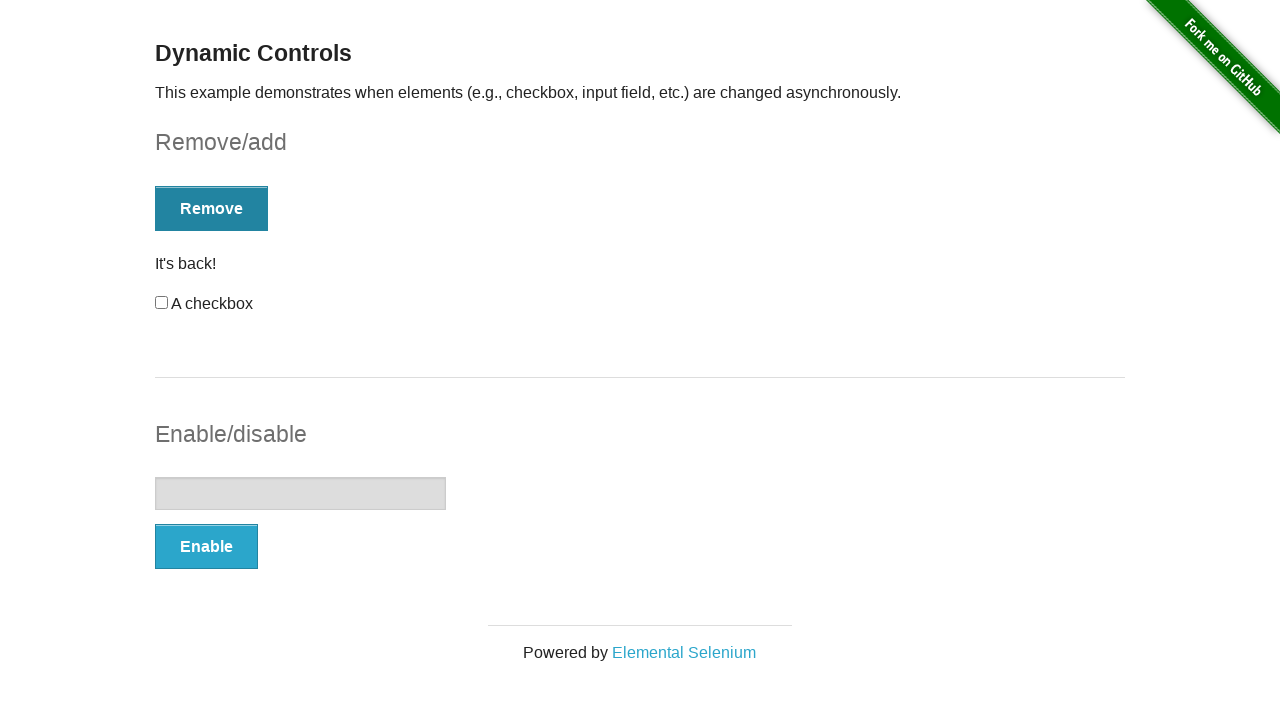

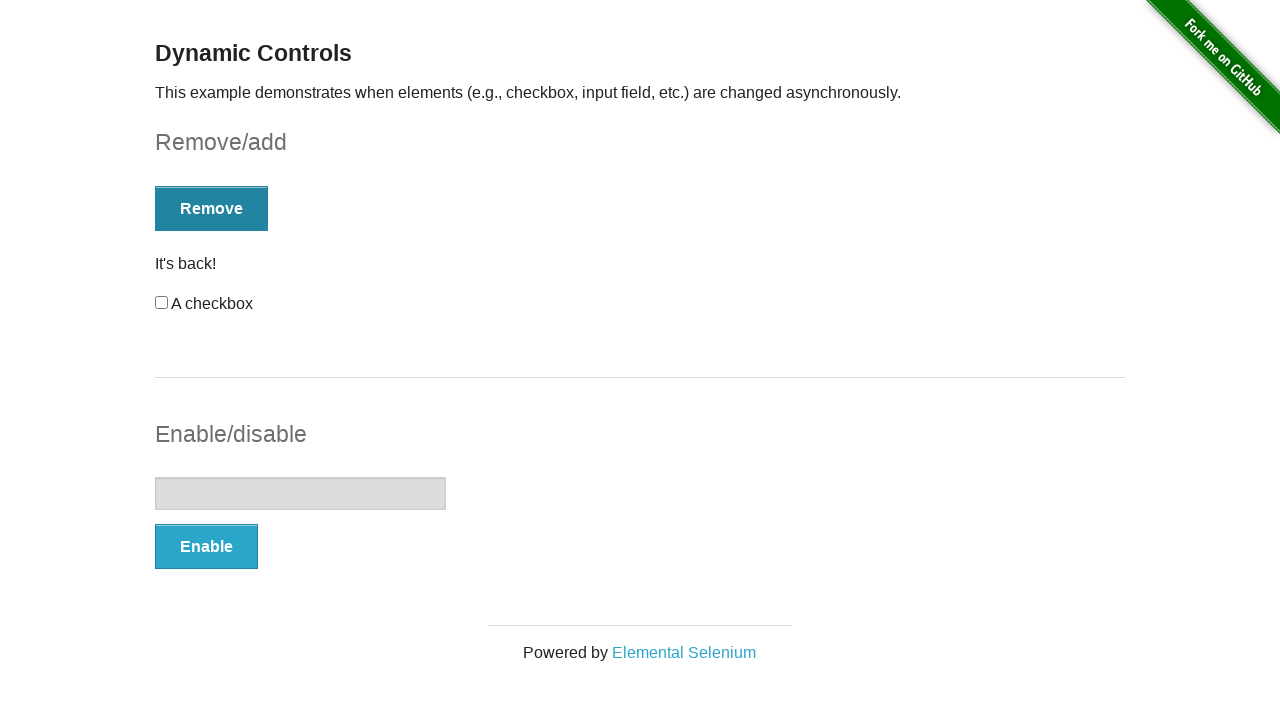